Tests a checkout form submission on Bootstrap's example checkout page by filling in billing address, shipping information, and payment details, then submitting the form.

Starting URL: https://getbootstrap.com/docs/4.0/examples/checkout/

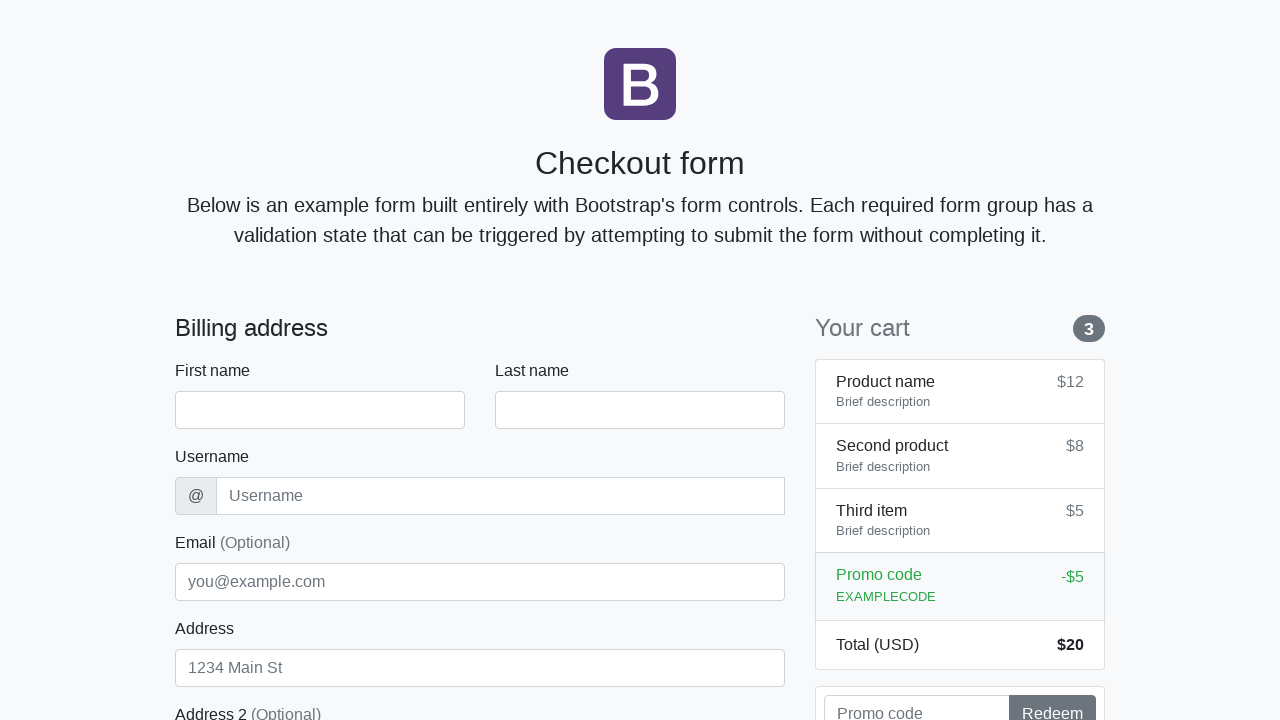

Waited for checkout form to load
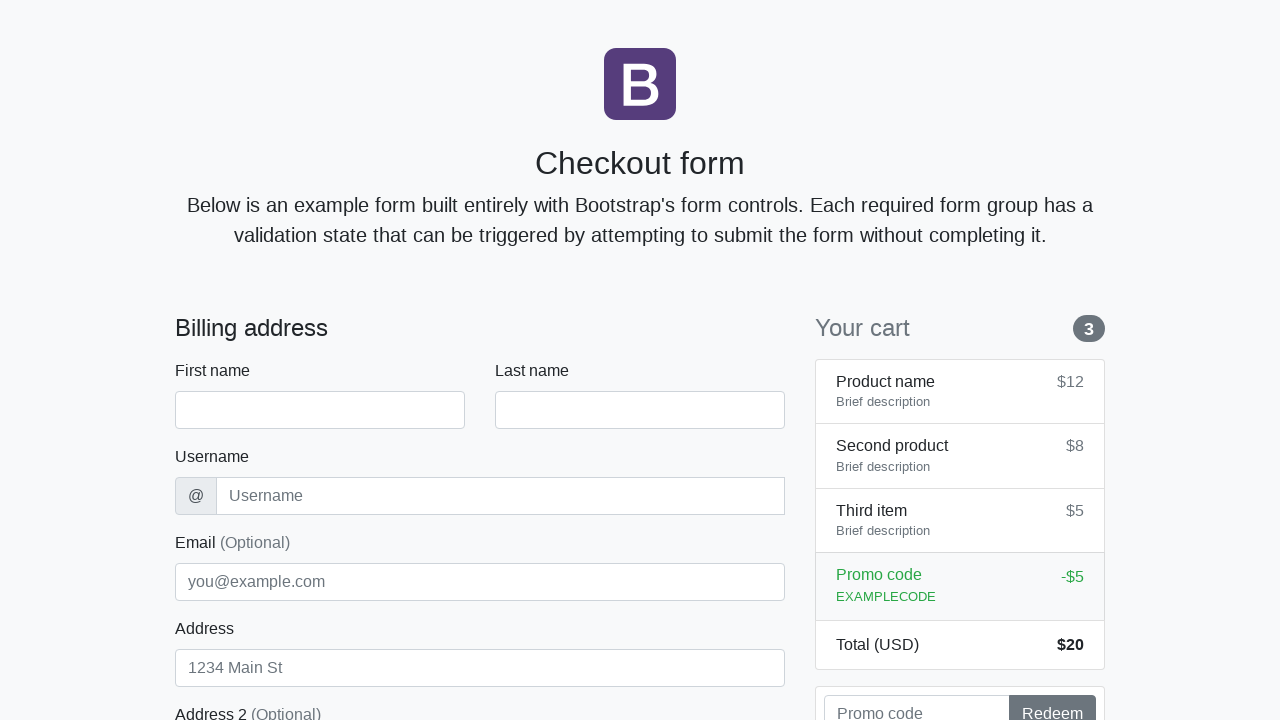

Filled first name field with 'Marcus' on #firstName
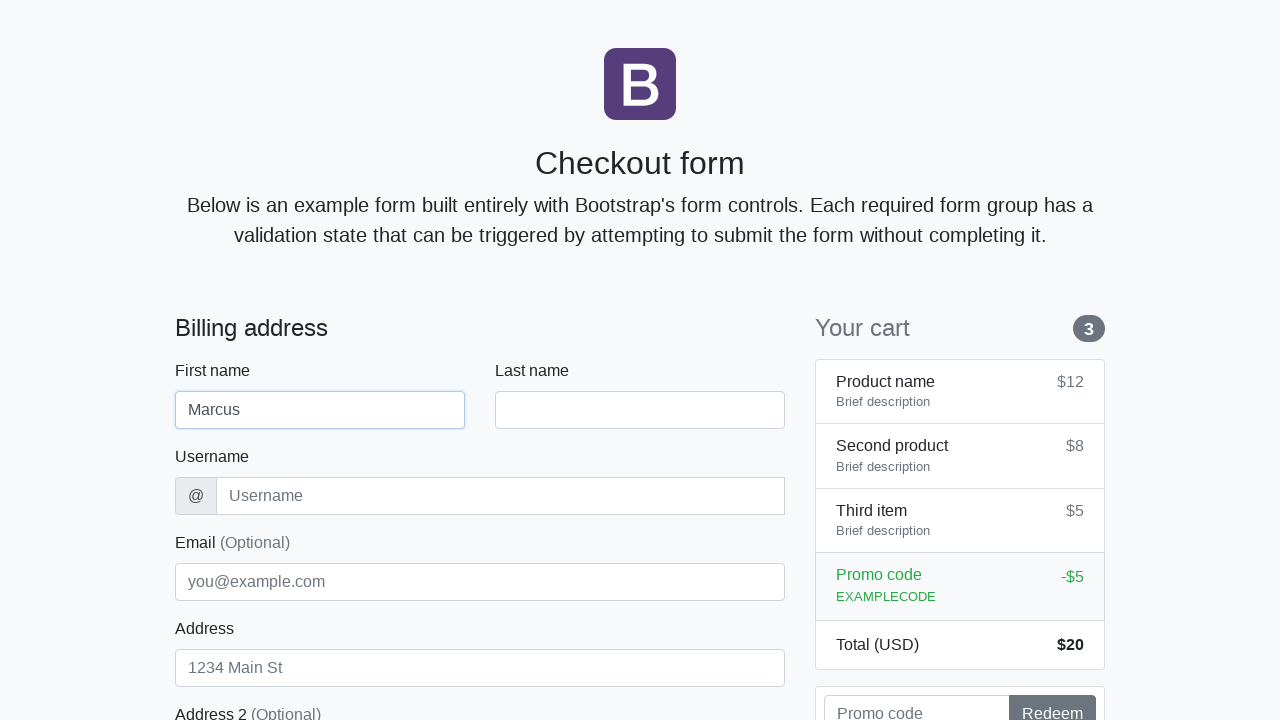

Filled last name field with 'Thompson' on #lastName
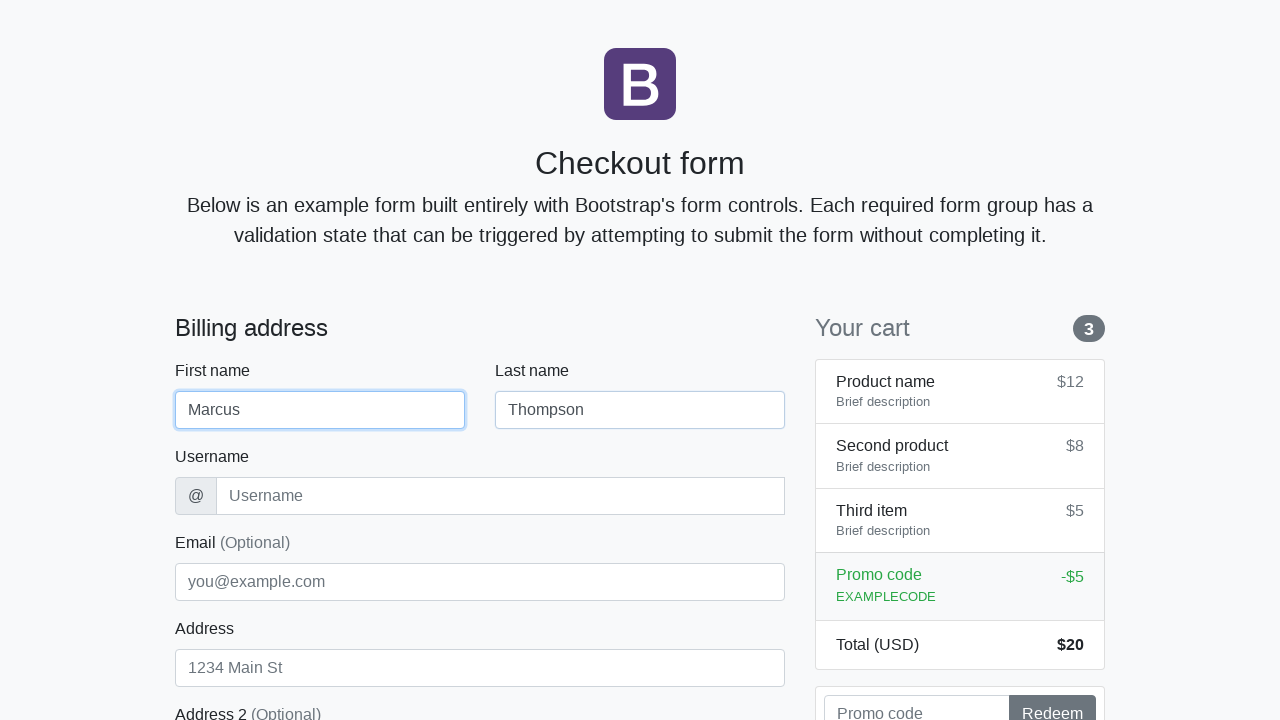

Filled username field with 'mthompson42' on #username
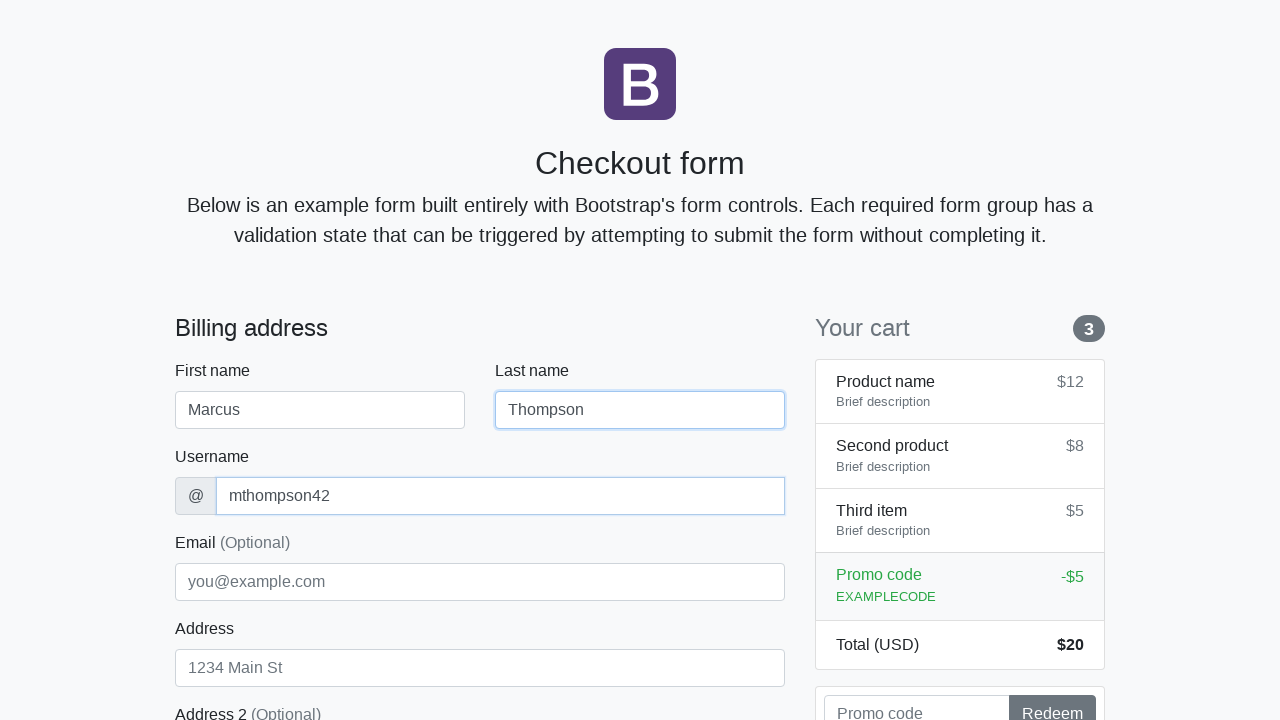

Filled address field with 'Oak Avenue 123' on #address
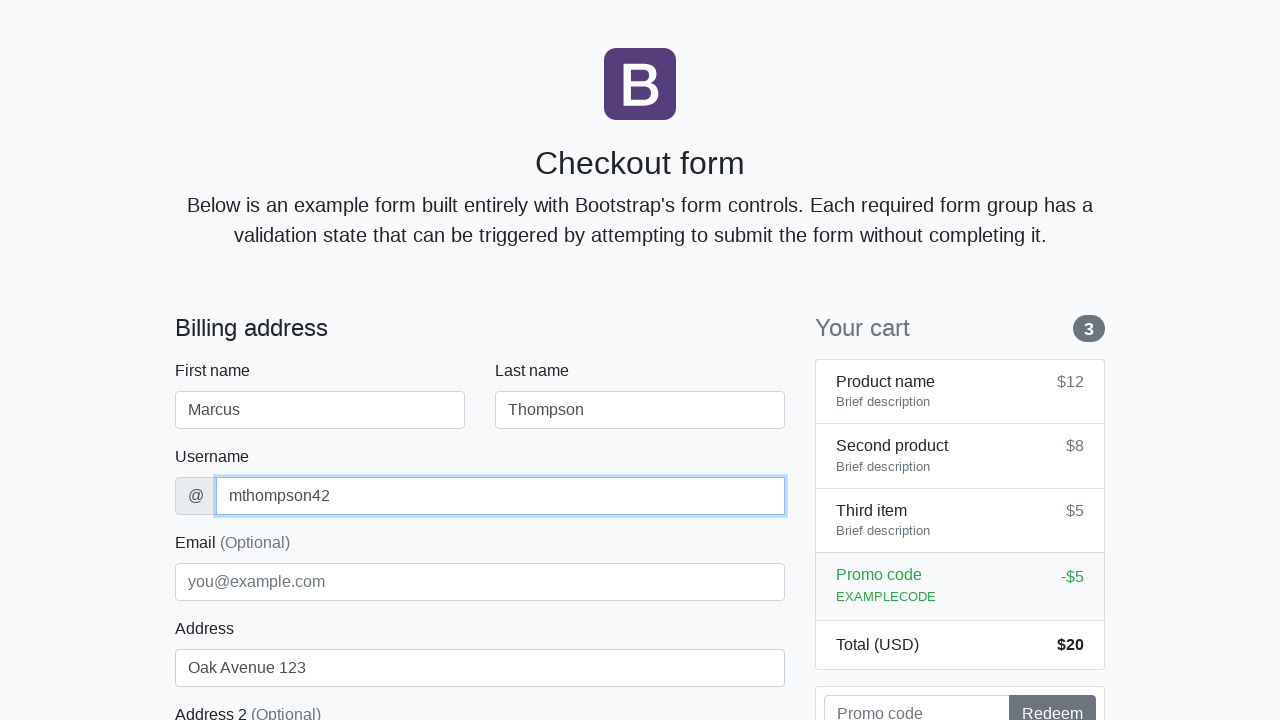

Filled email field with 'marcus.t@example.com' on #email
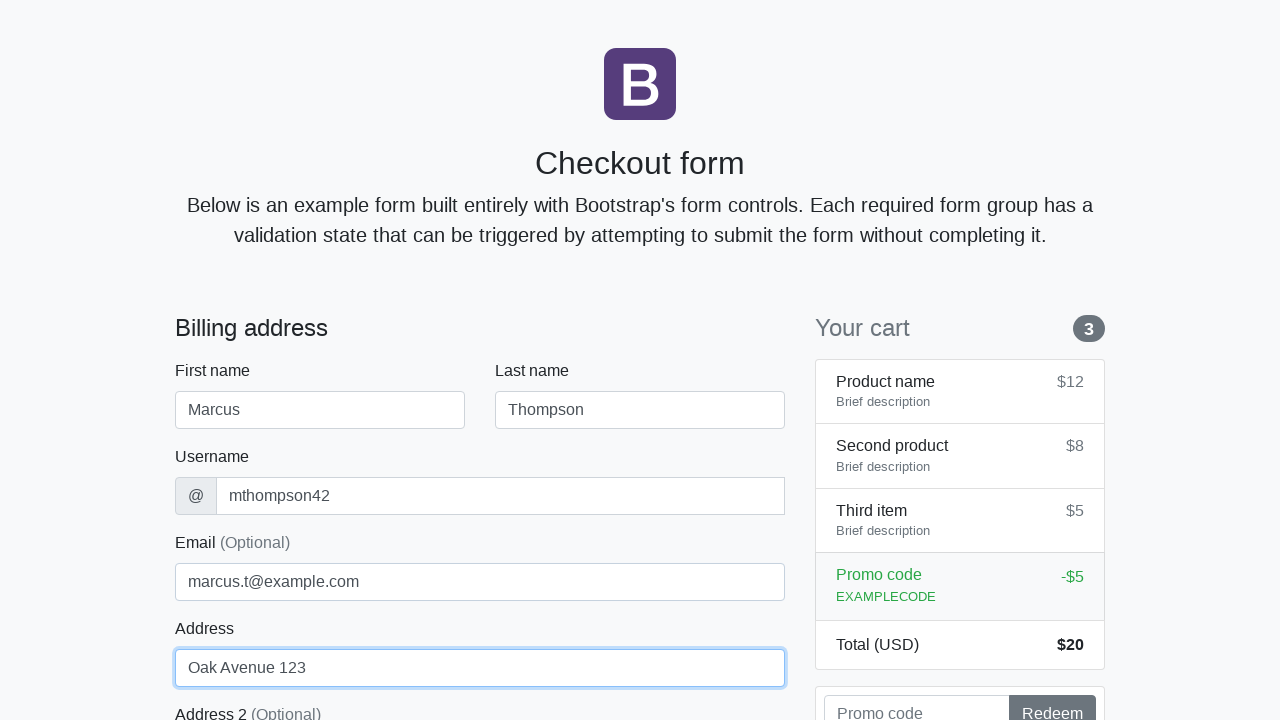

Selected 'United States' from country dropdown on #country
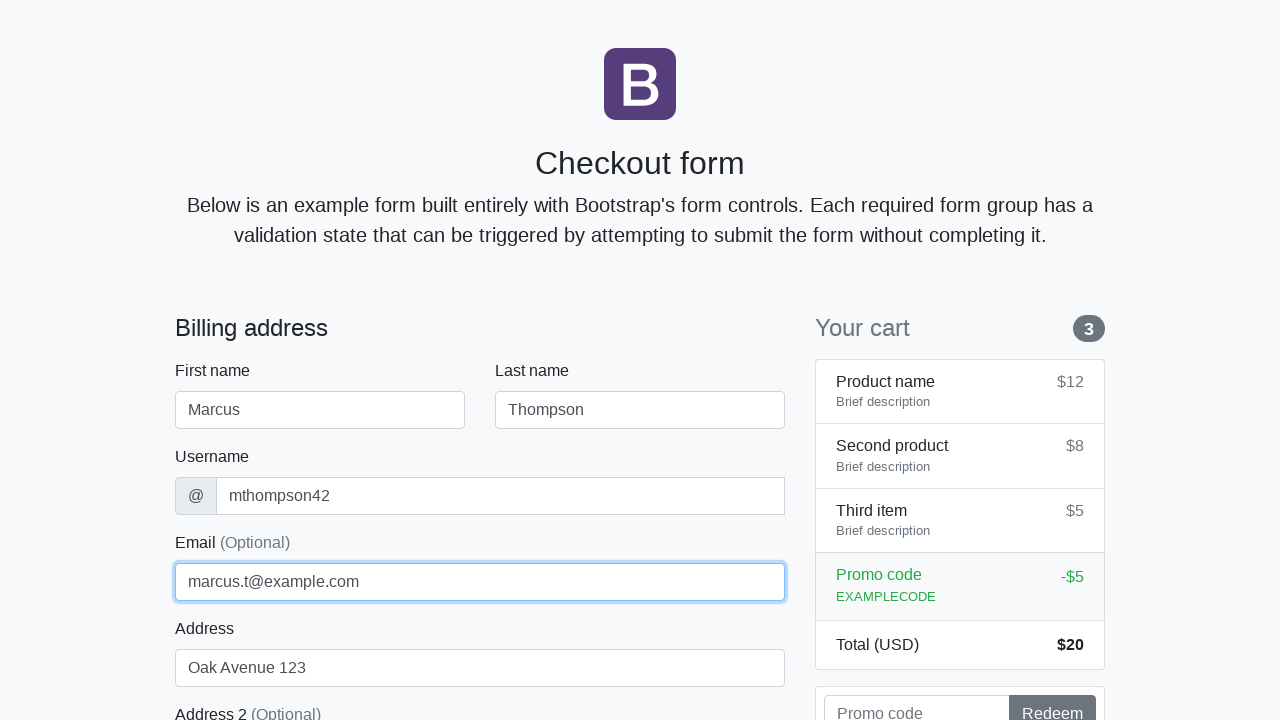

Selected 'California' from state dropdown on #state
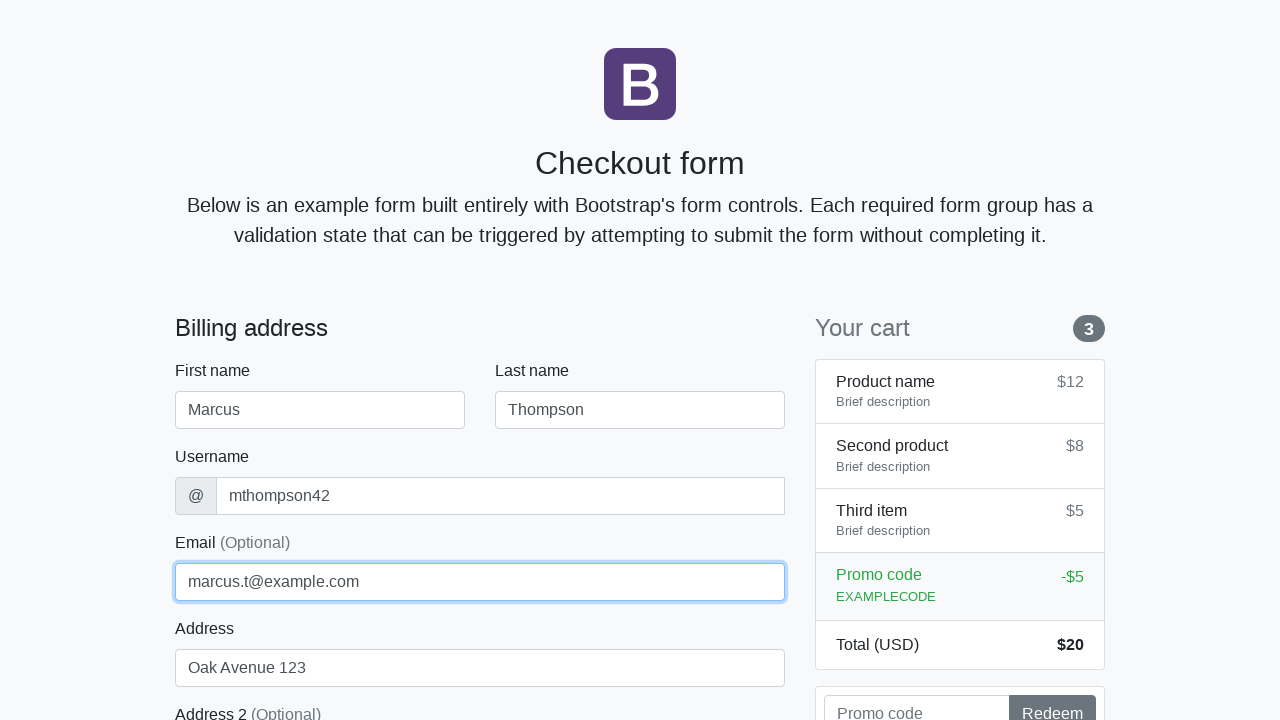

Filled zip code field with '94102' on #zip
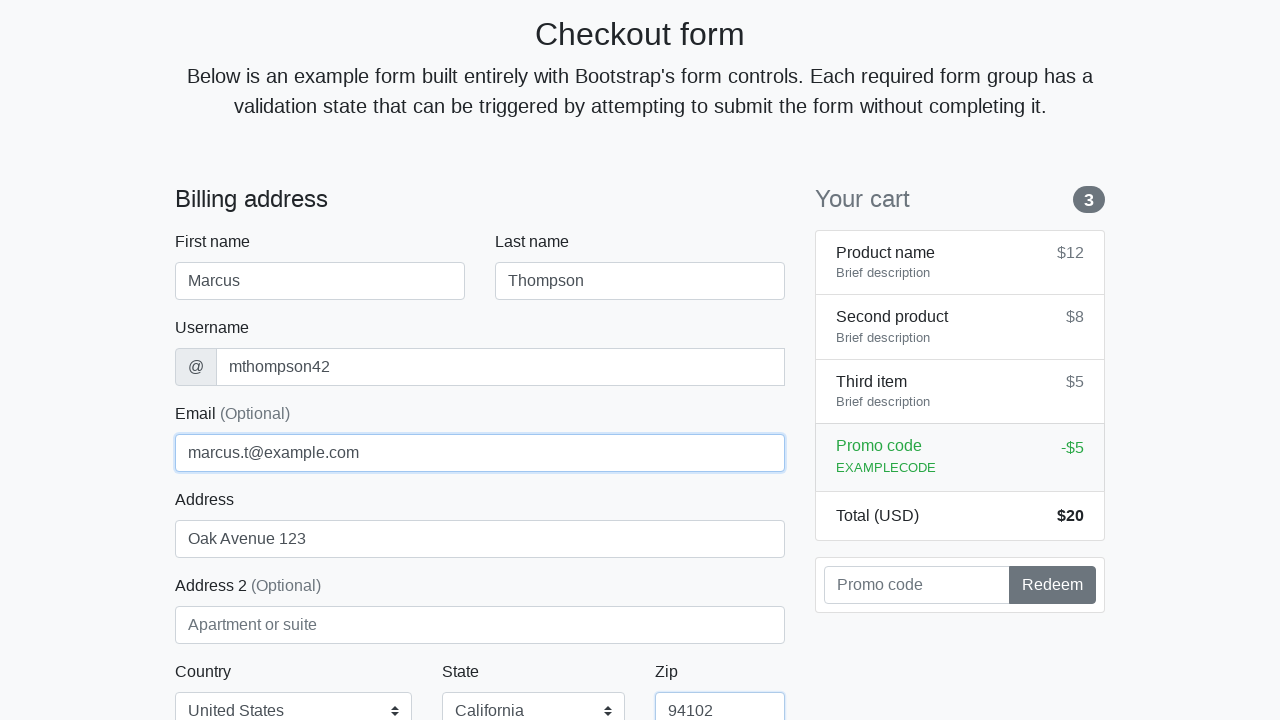

Filled credit card name field with 'Marcus Thompson' on #cc-name
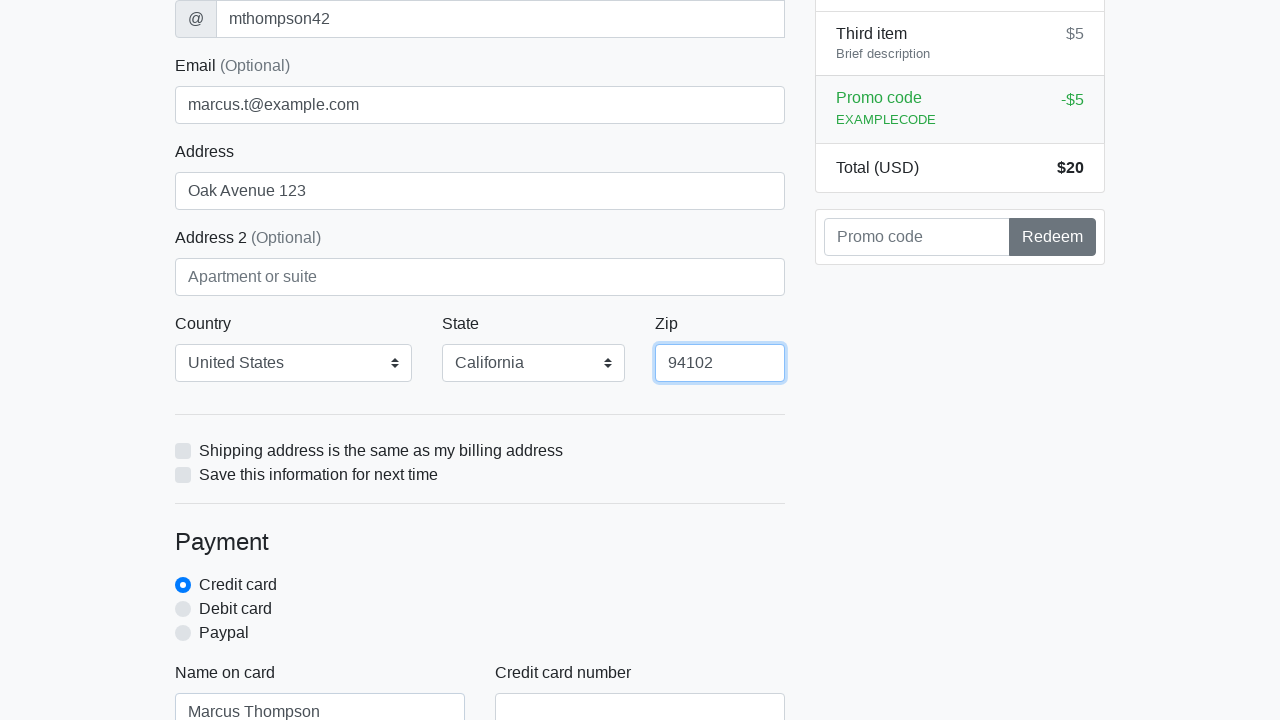

Filled credit card number field with '4532015112830366' on #cc-number
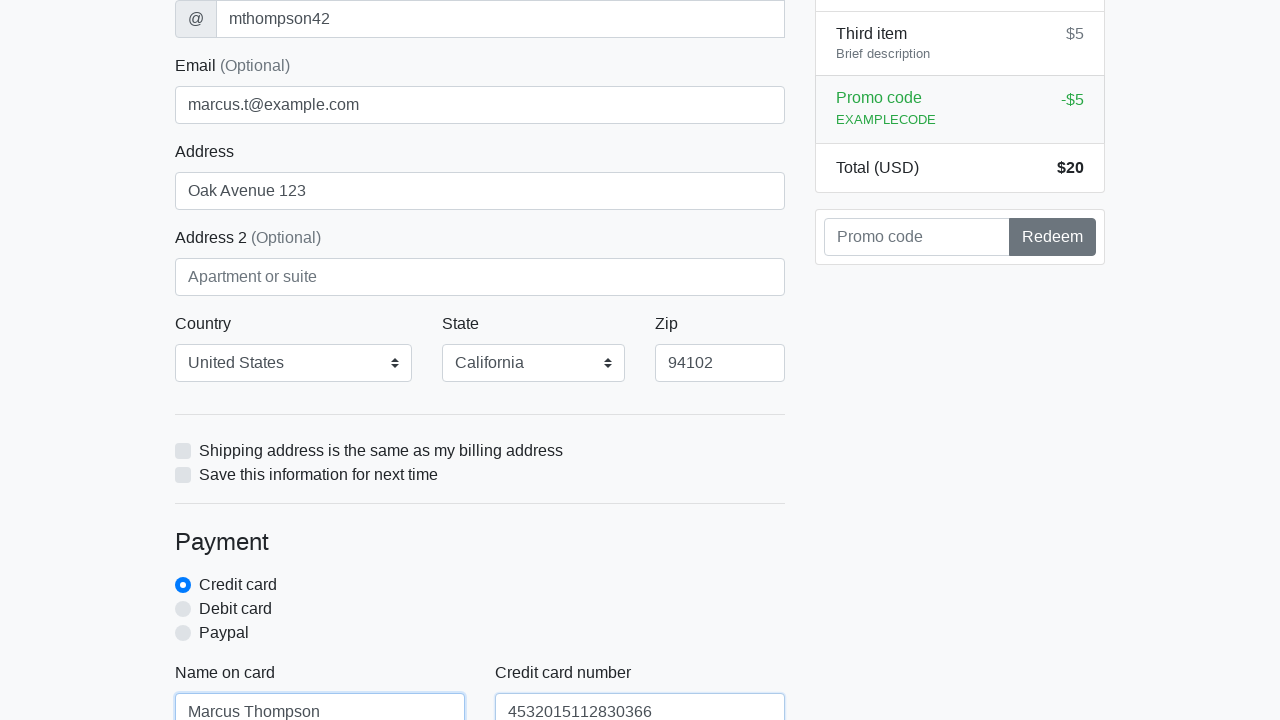

Filled credit card expiration field with '12/25' on #cc-expiration
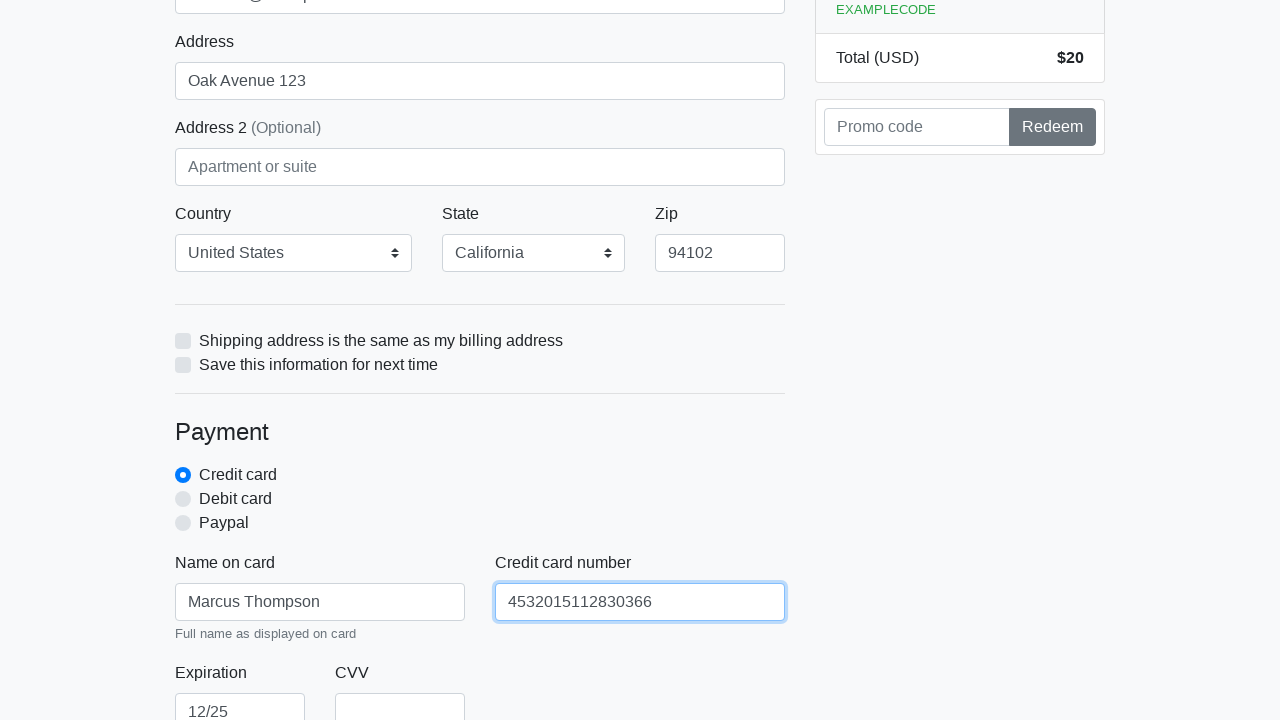

Filled credit card CVV field with '456' on #cc-cvv
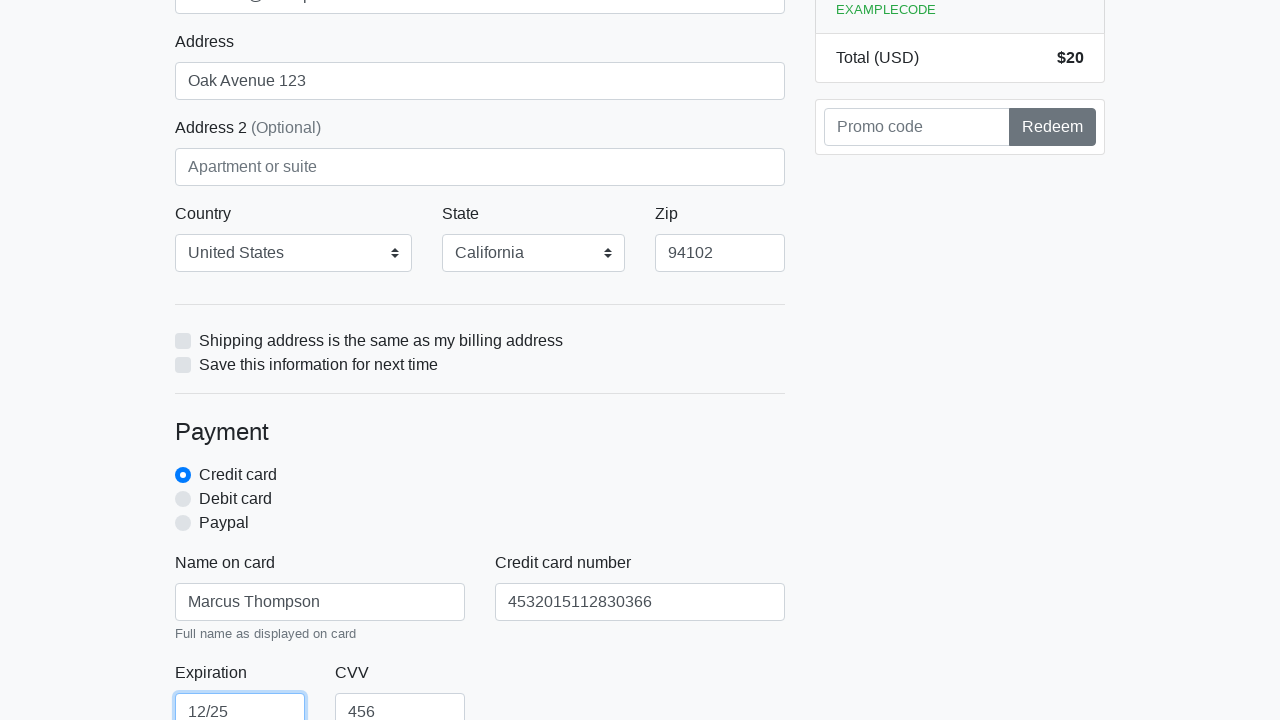

Clicked submit button to complete checkout at (480, 500) on xpath=/html/body/div/div[2]/div[2]/form/button
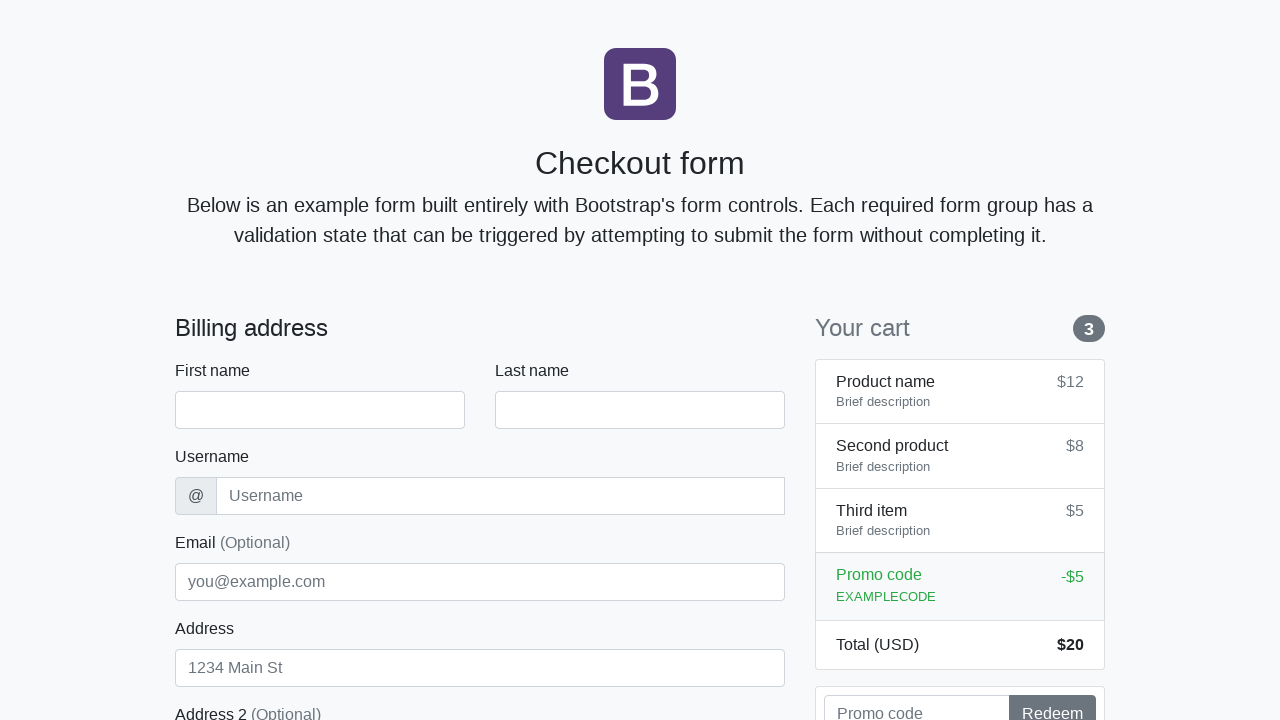

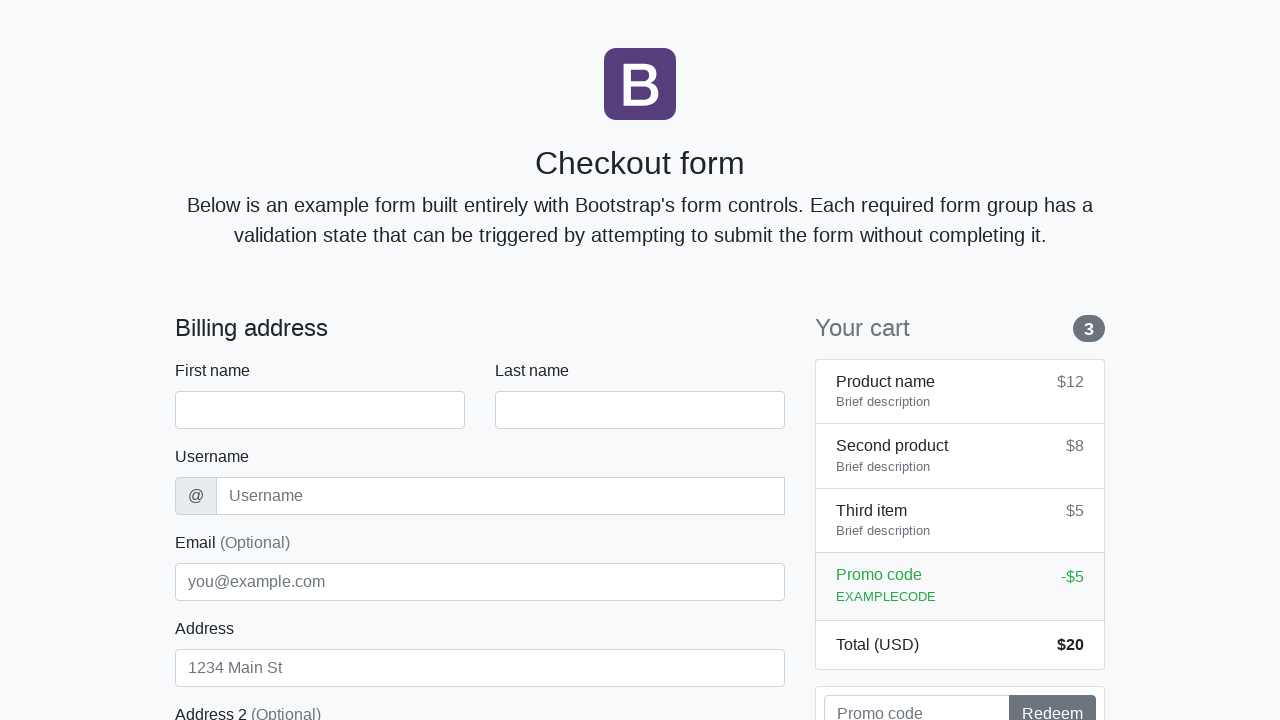